Tests the default states of radio buttons and submit button on a math quiz page, verifying that the "people" radio is selected by default, "robots" radio is not selected, and the submit button becomes disabled after a 10-second timeout.

Starting URL: http://suninjuly.github.io/math.html

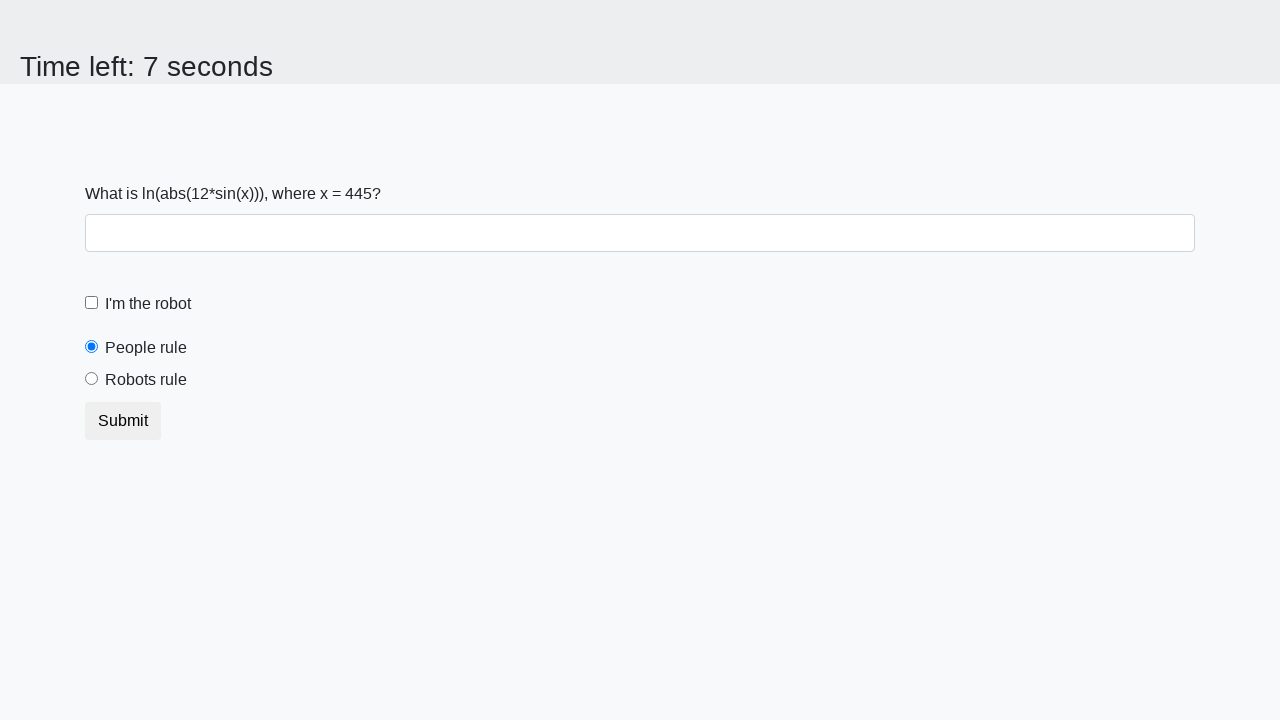

Located 'people' radio button element
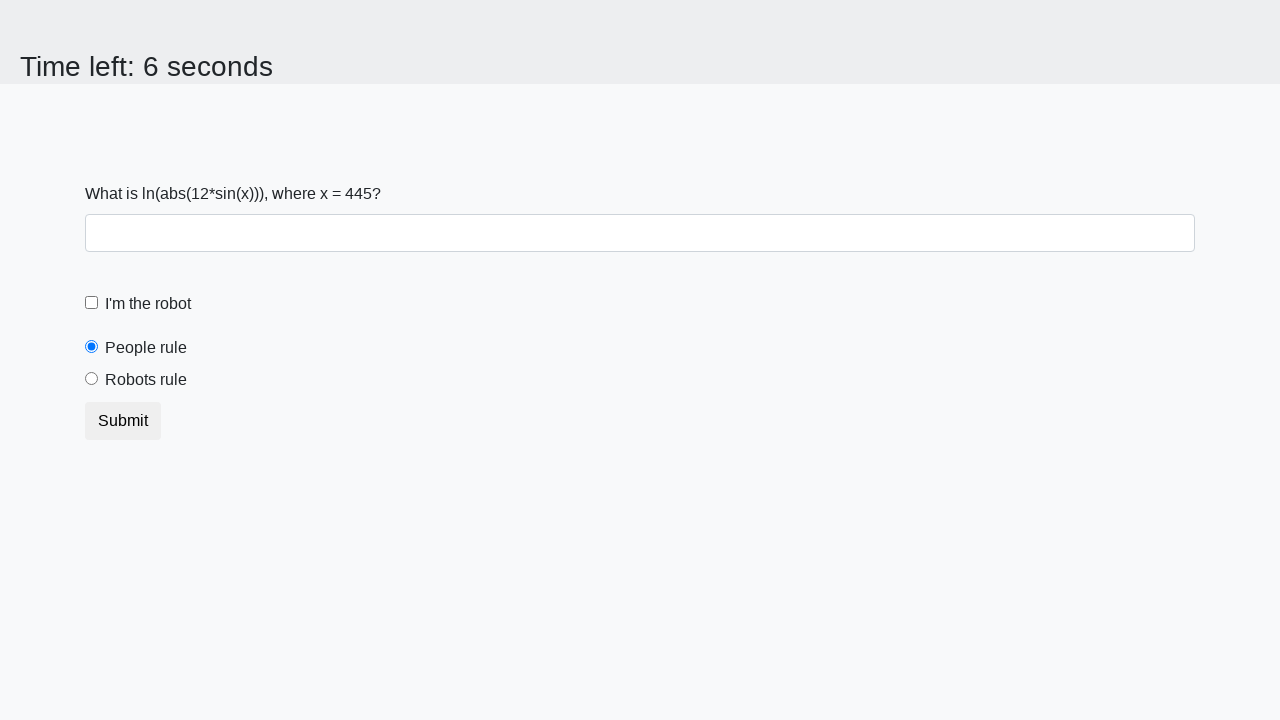

Verified 'people' radio button is selected by default
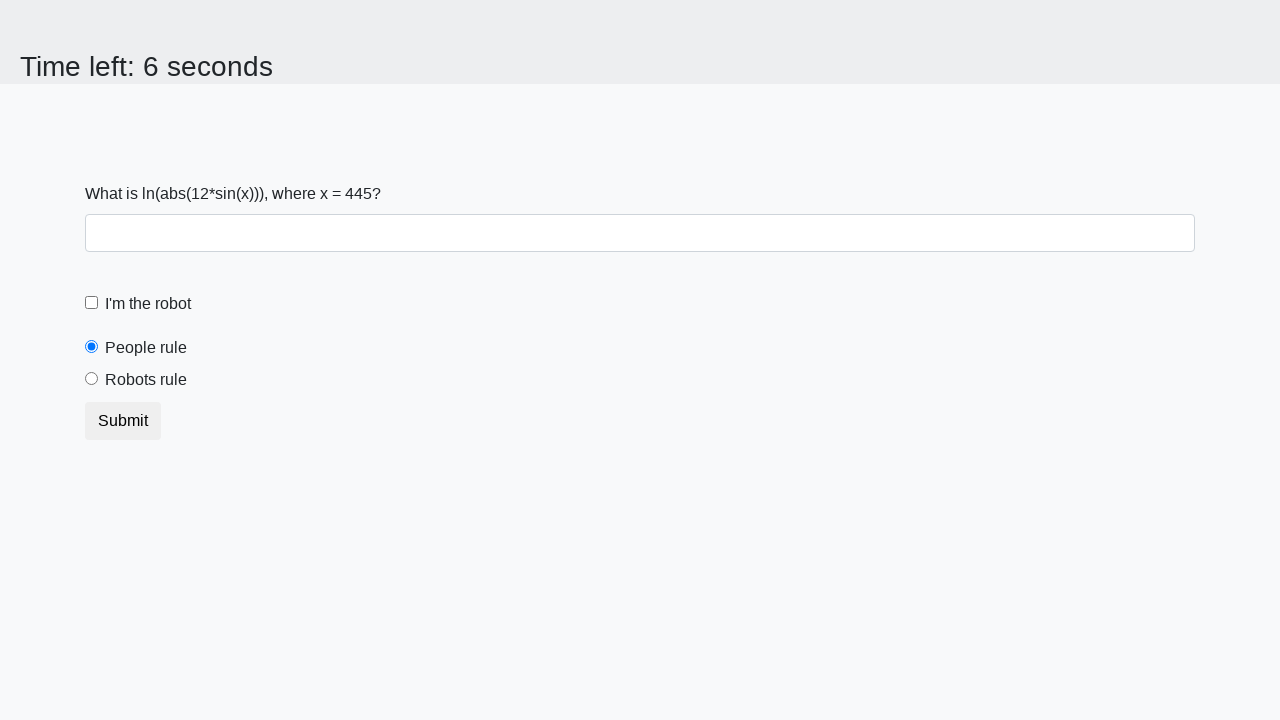

Located 'robots' radio button element
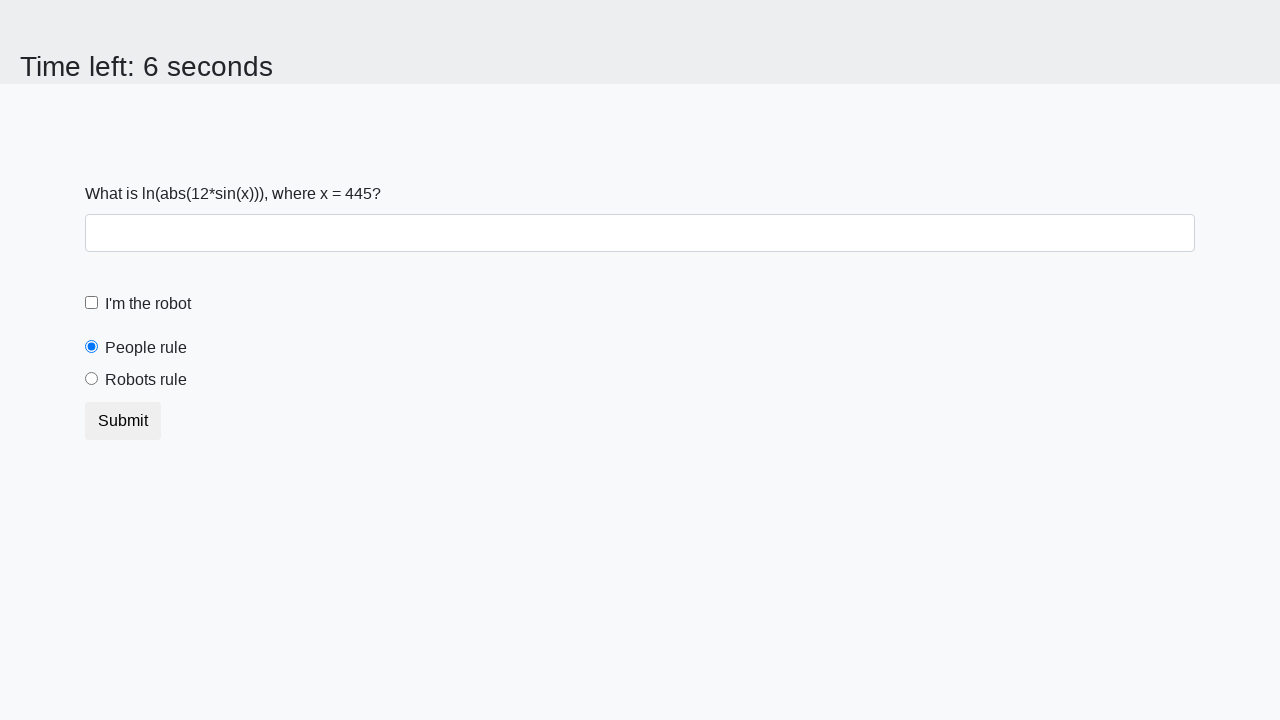

Verified 'robots' radio button is not selected by default
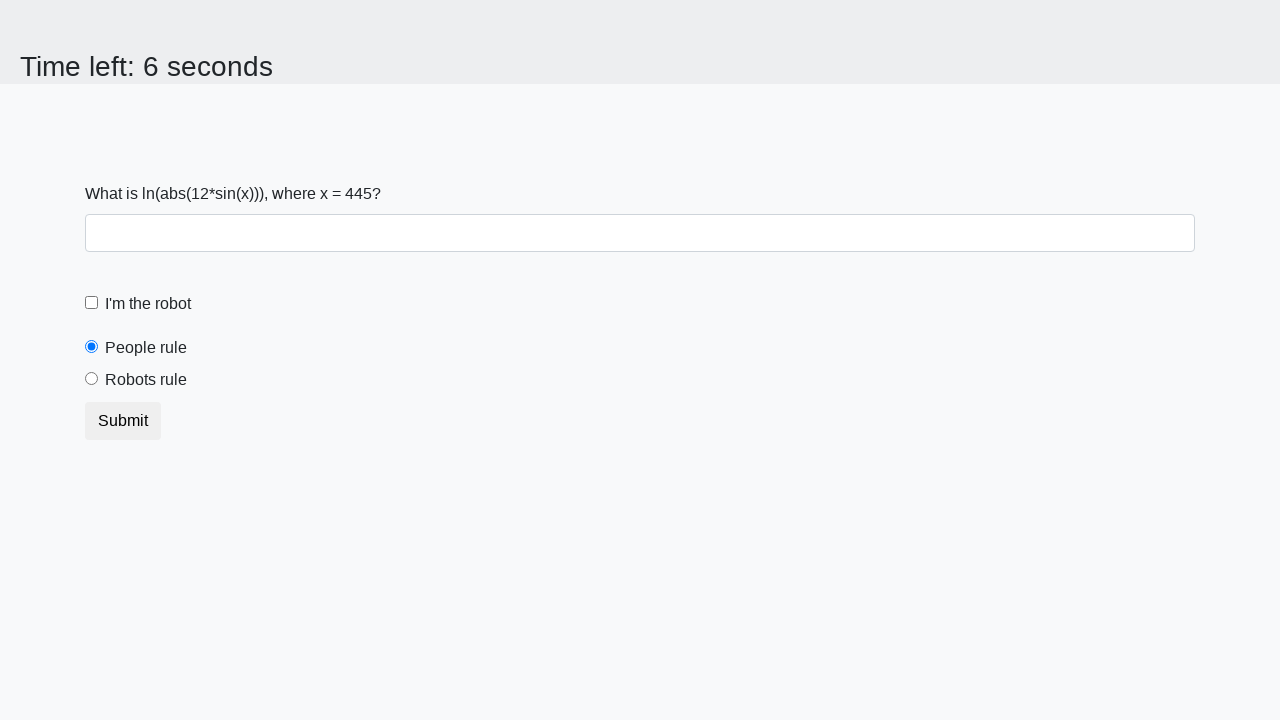

Located submit button element
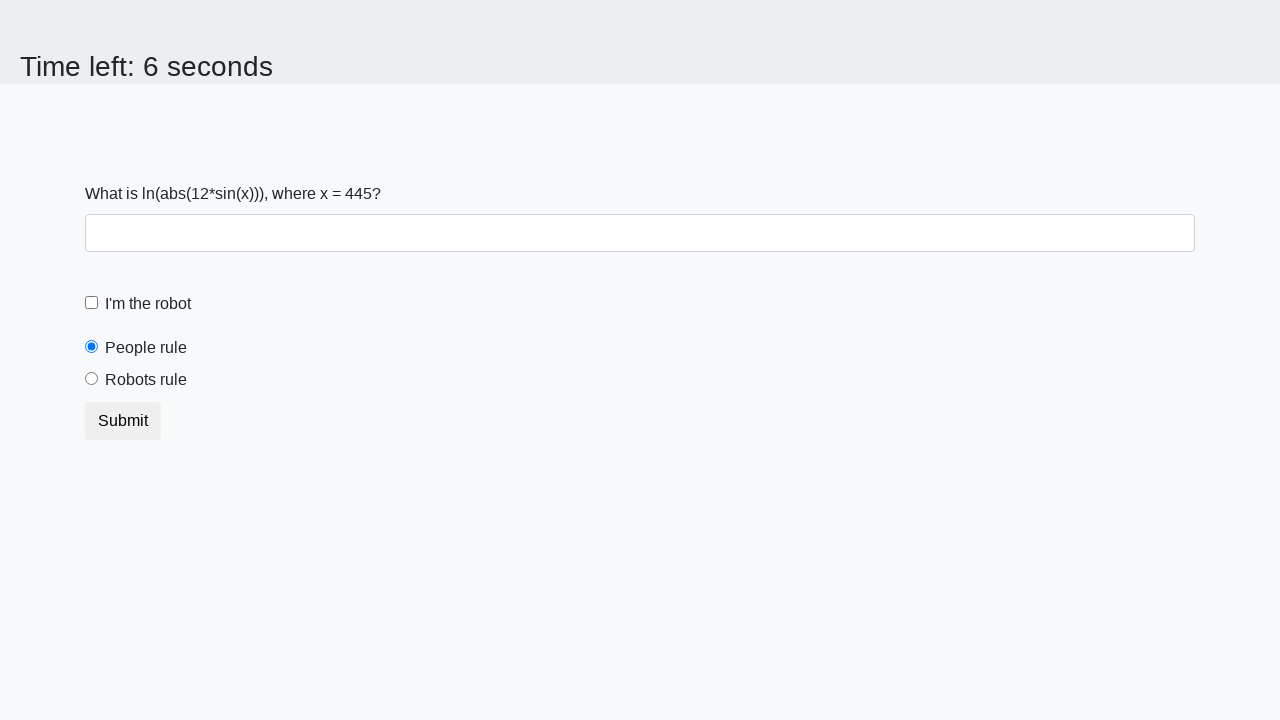

Verified submit button is enabled initially
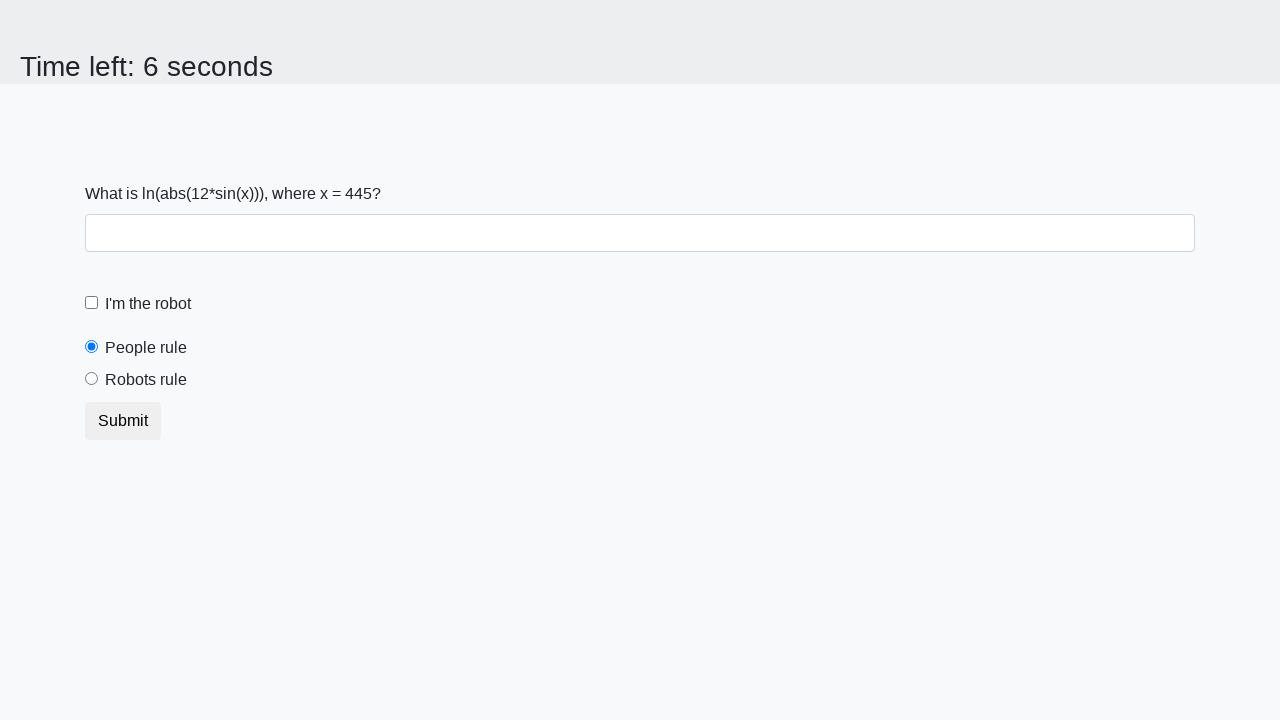

Waited 10 seconds for timeout
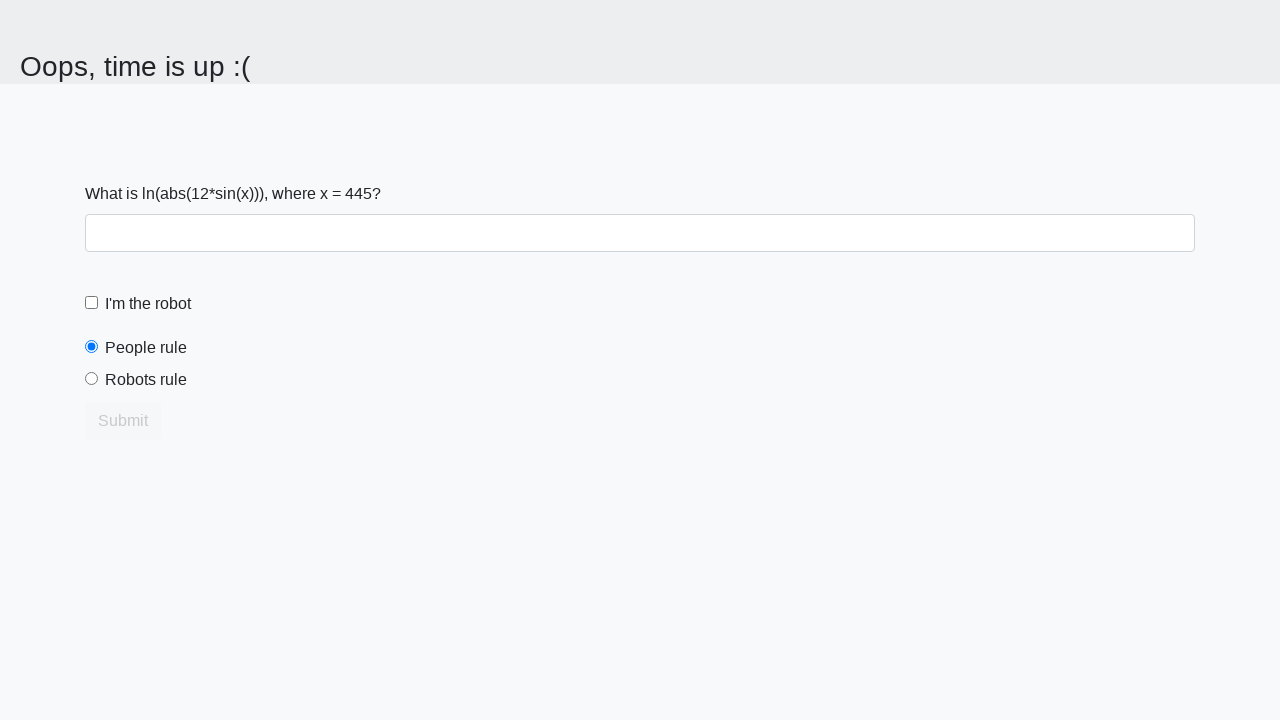

Verified submit button becomes disabled after 10-second timeout
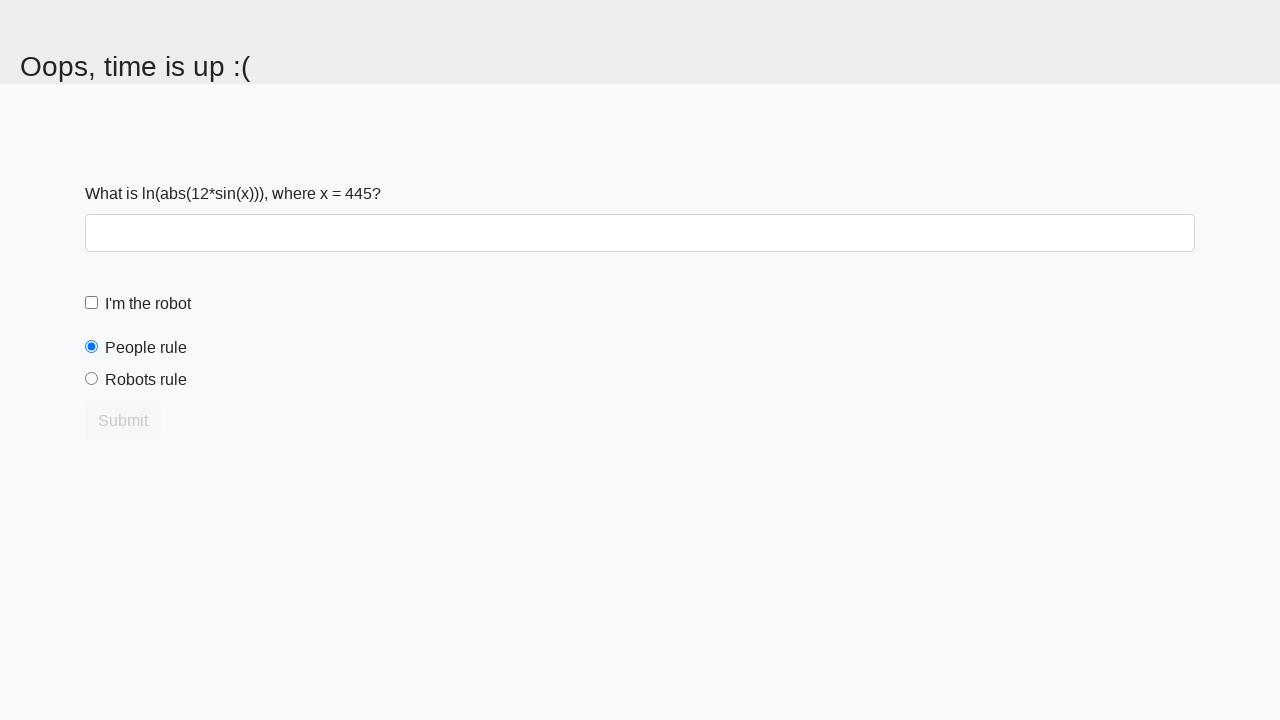

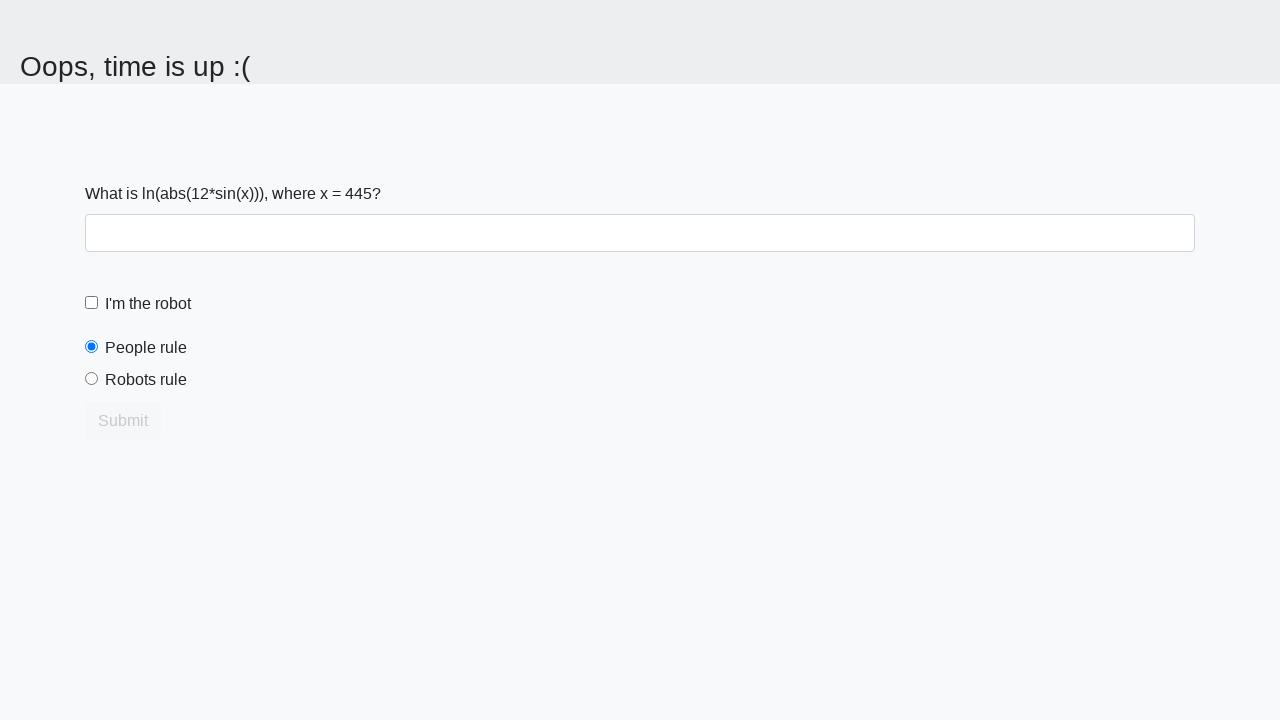